Tests clicking the journal button on the MTS Pressa main page to navigate to the journals section

Starting URL: https://pressa.mts.by/

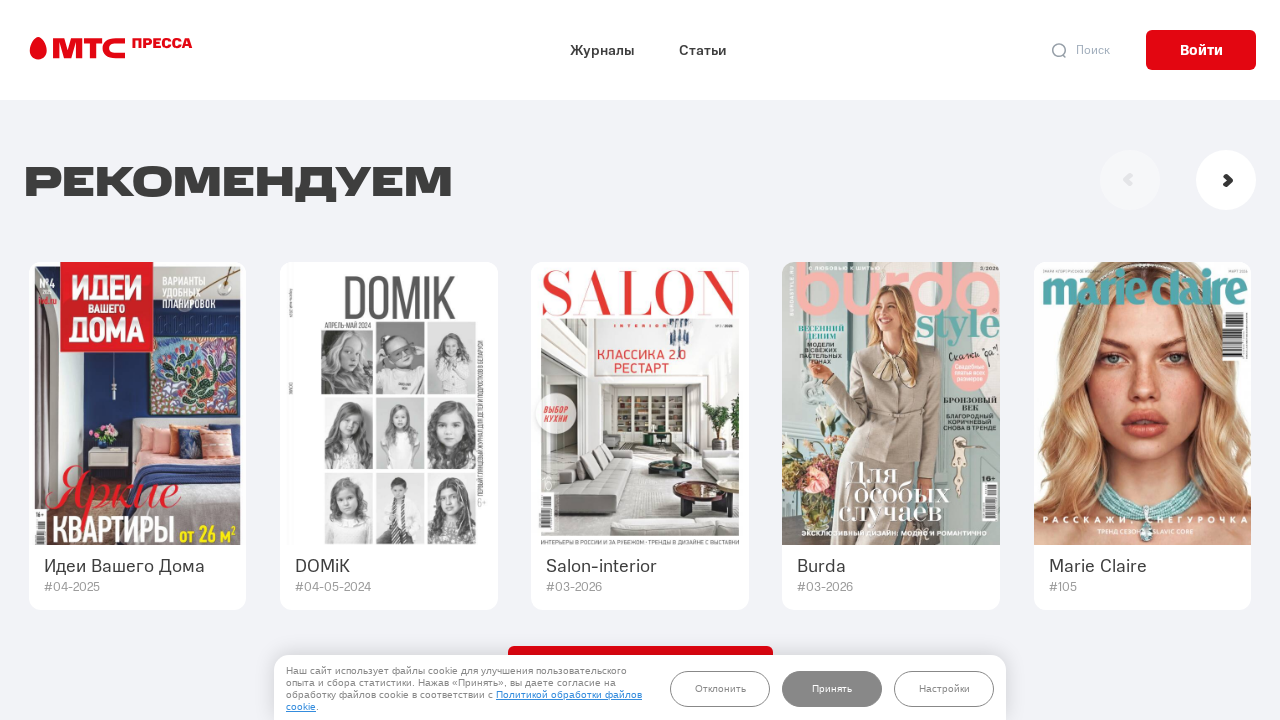

Journal button became visible on MTS Pressa main page
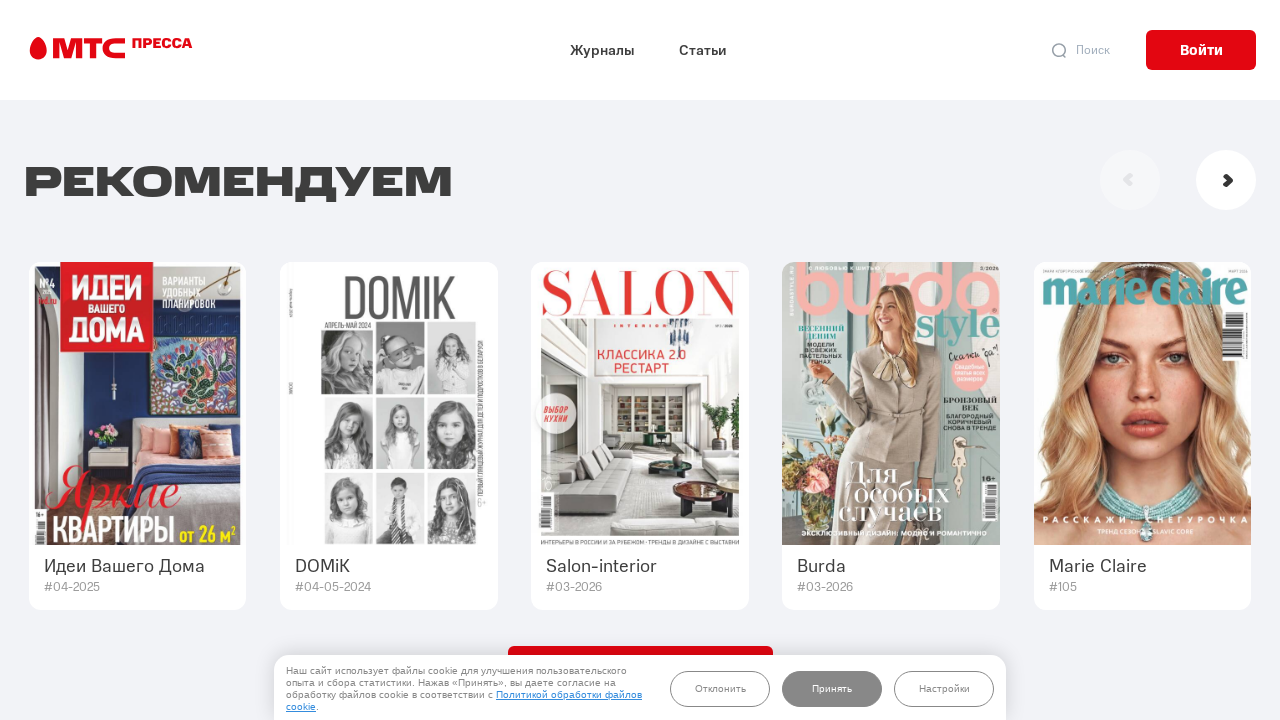

Clicked journal button to navigate to journals section at (602, 50) on xpath=//*[@id='root']/header/div/div[2]/button[1]
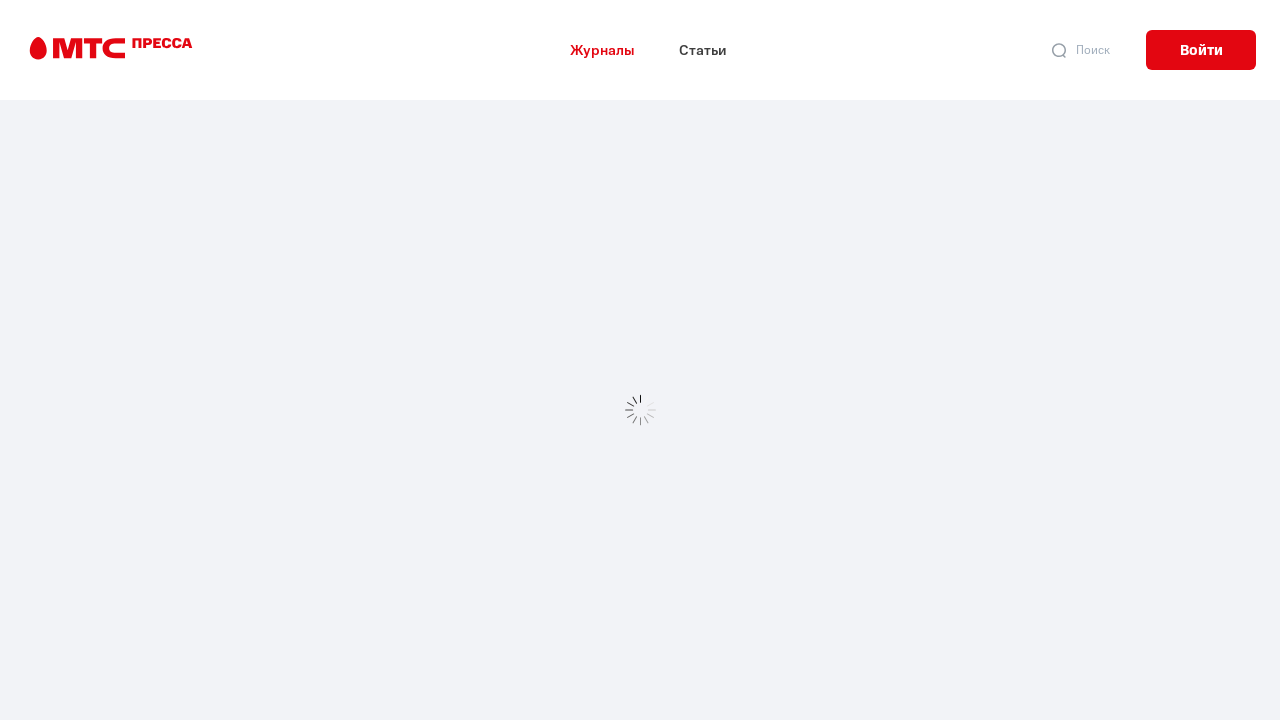

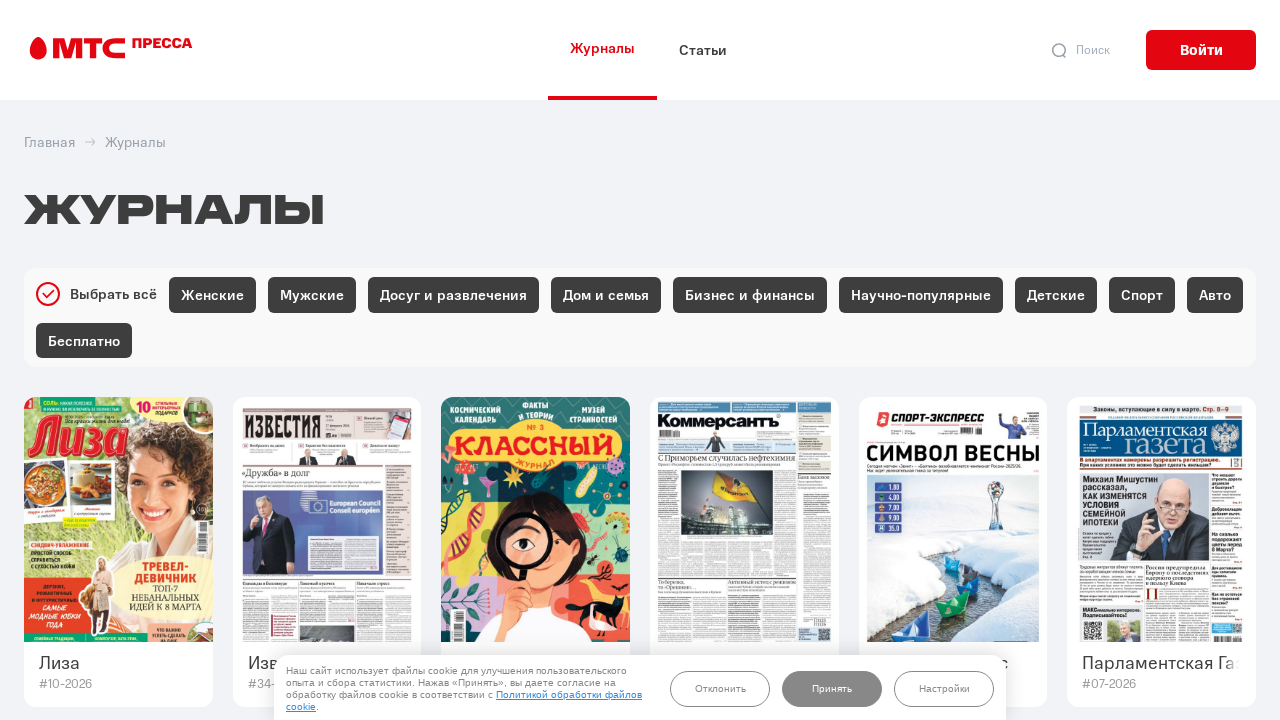